Tests window handling by clicking a link that opens a new window, switching to the new window to verify content, then switching back to the main window

Starting URL: https://the-internet.herokuapp.com/windows

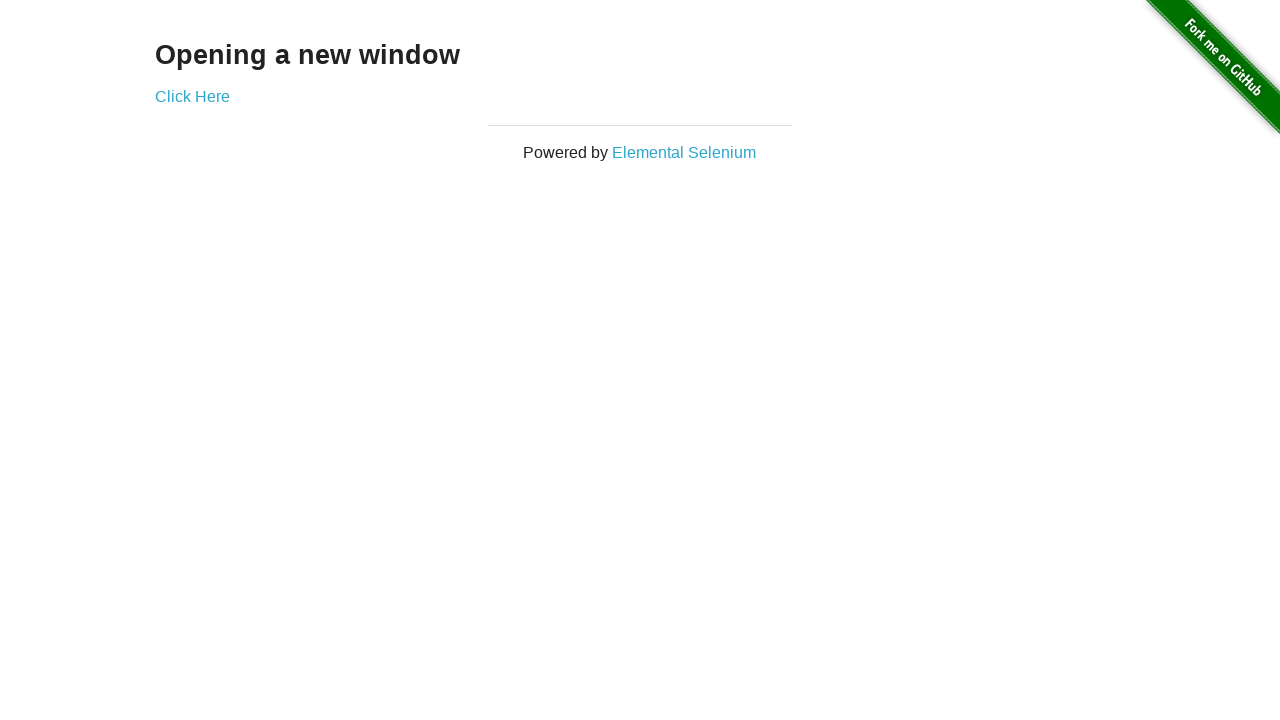

Clicked 'Click Here' link to open new window at (192, 96) on text=Click Here
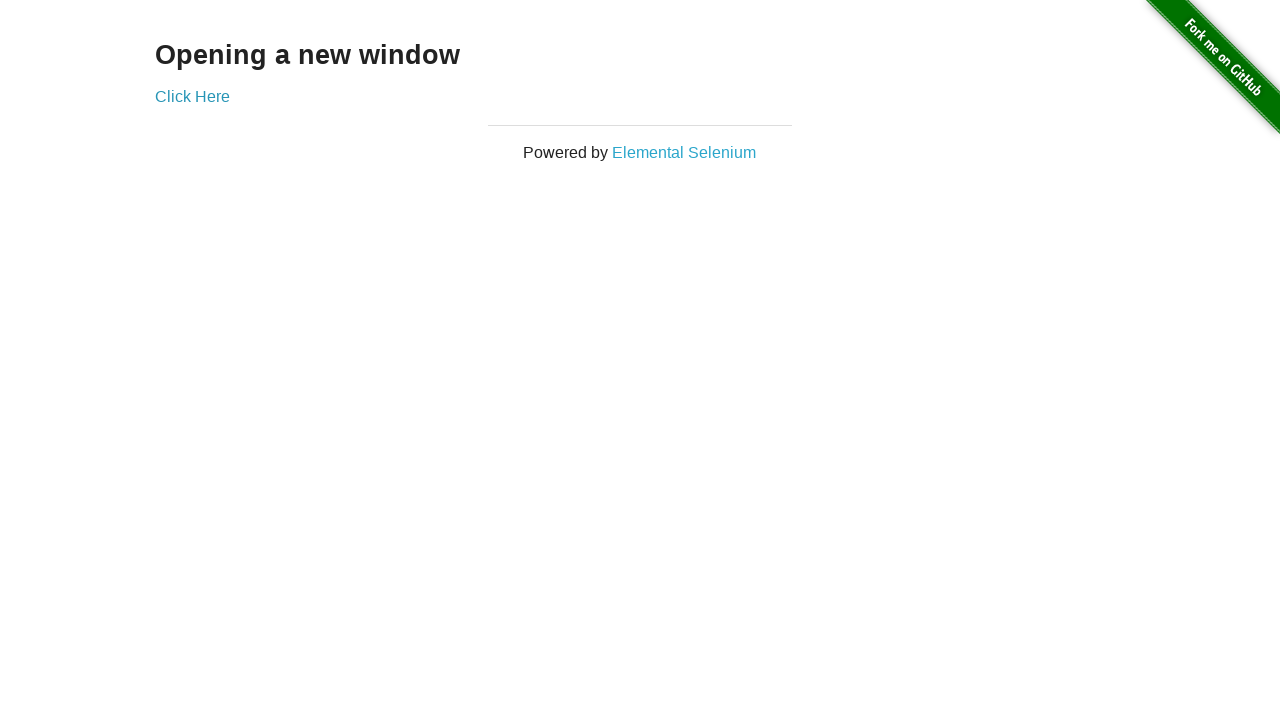

New window opened and captured
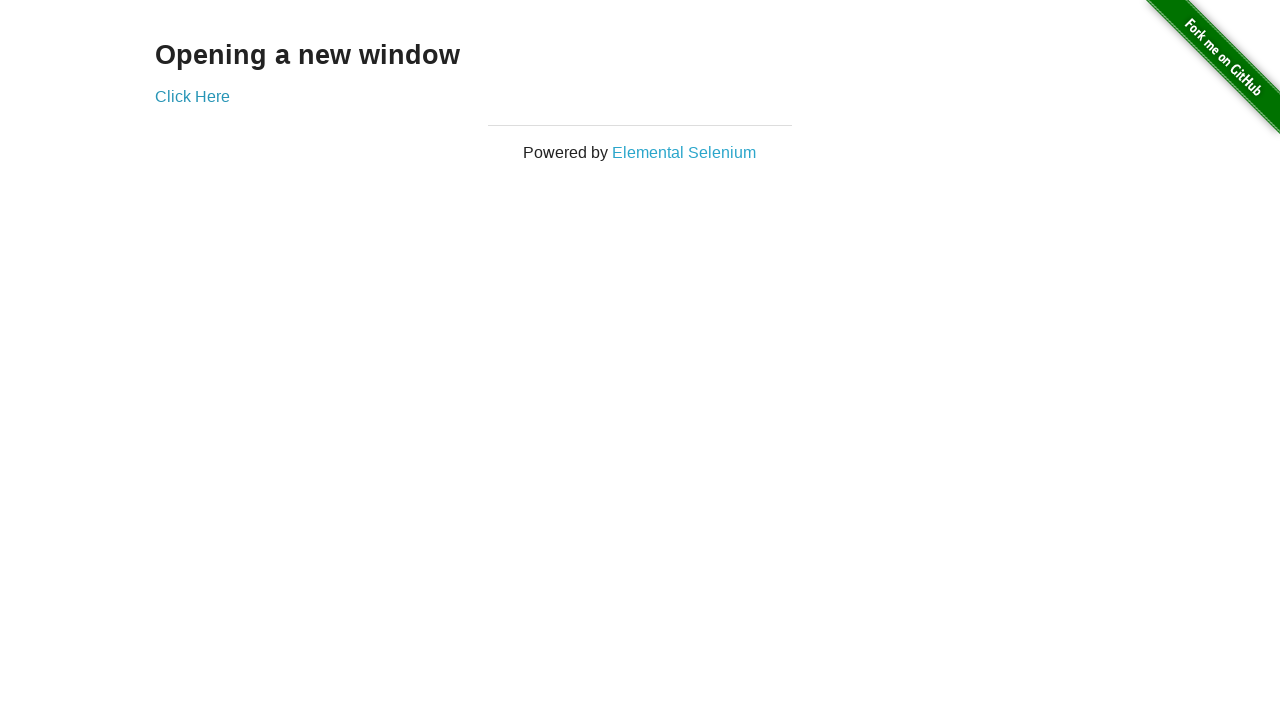

New window fully loaded
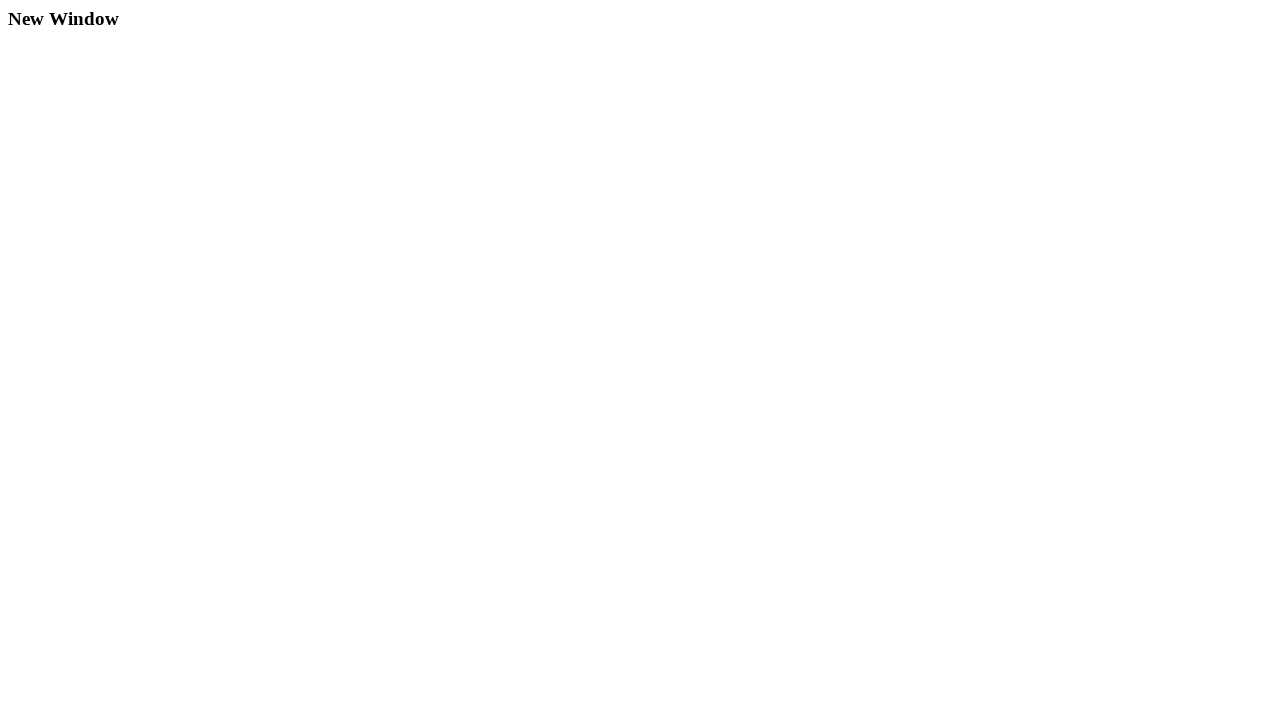

Verified 'New Window' text is present in new window
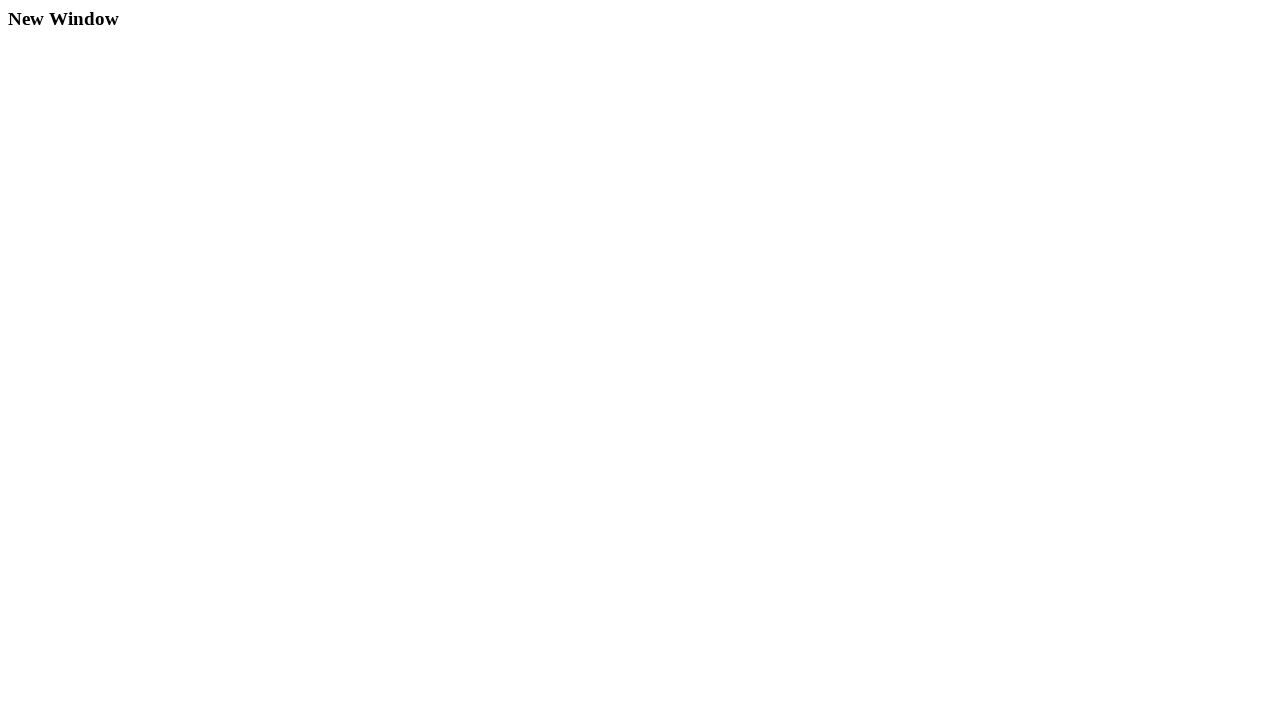

Switched back to main window
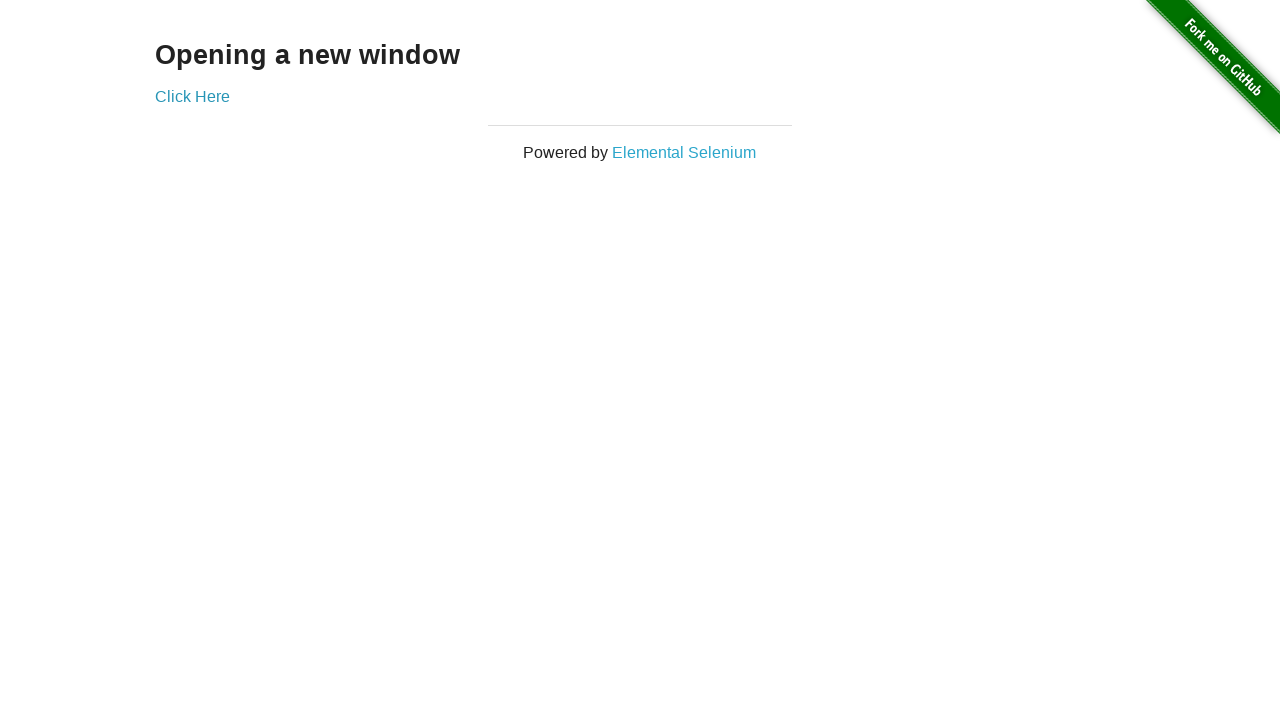

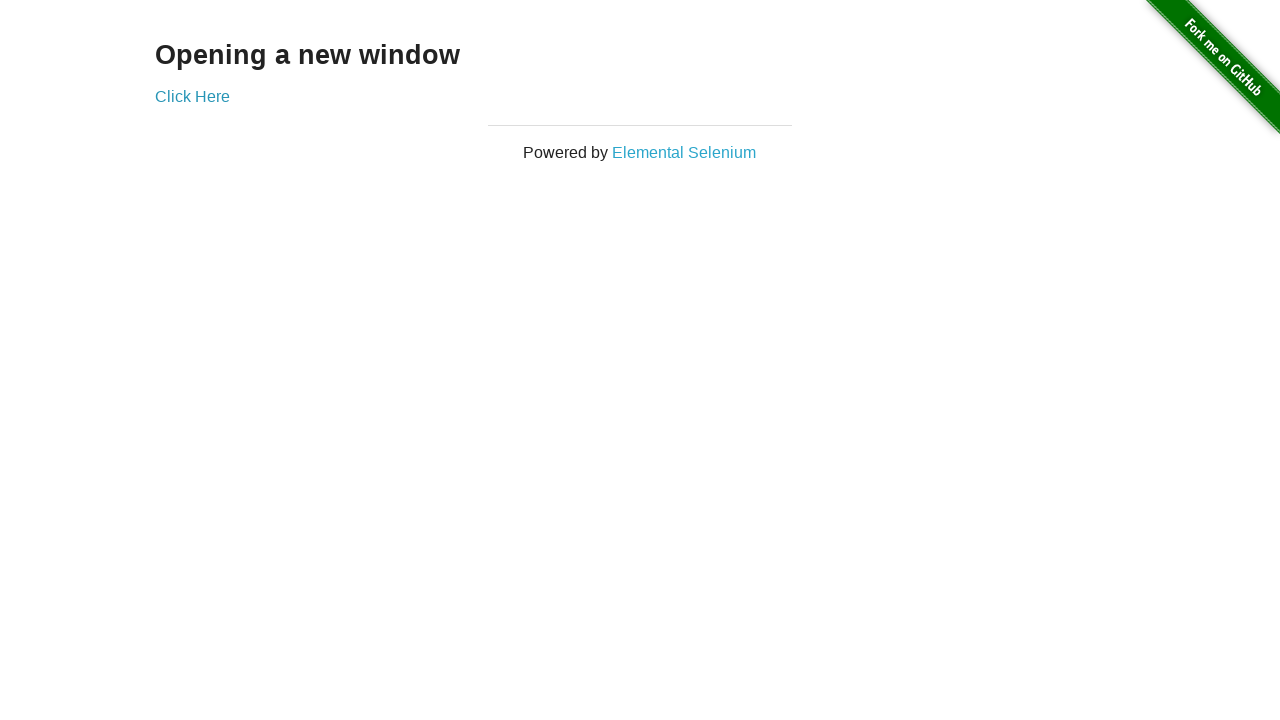